Tests JavaScript alert handling by clicking on alerts link and interacting with a prompt dialog

Starting URL: https://the-internet.herokuapp.com/

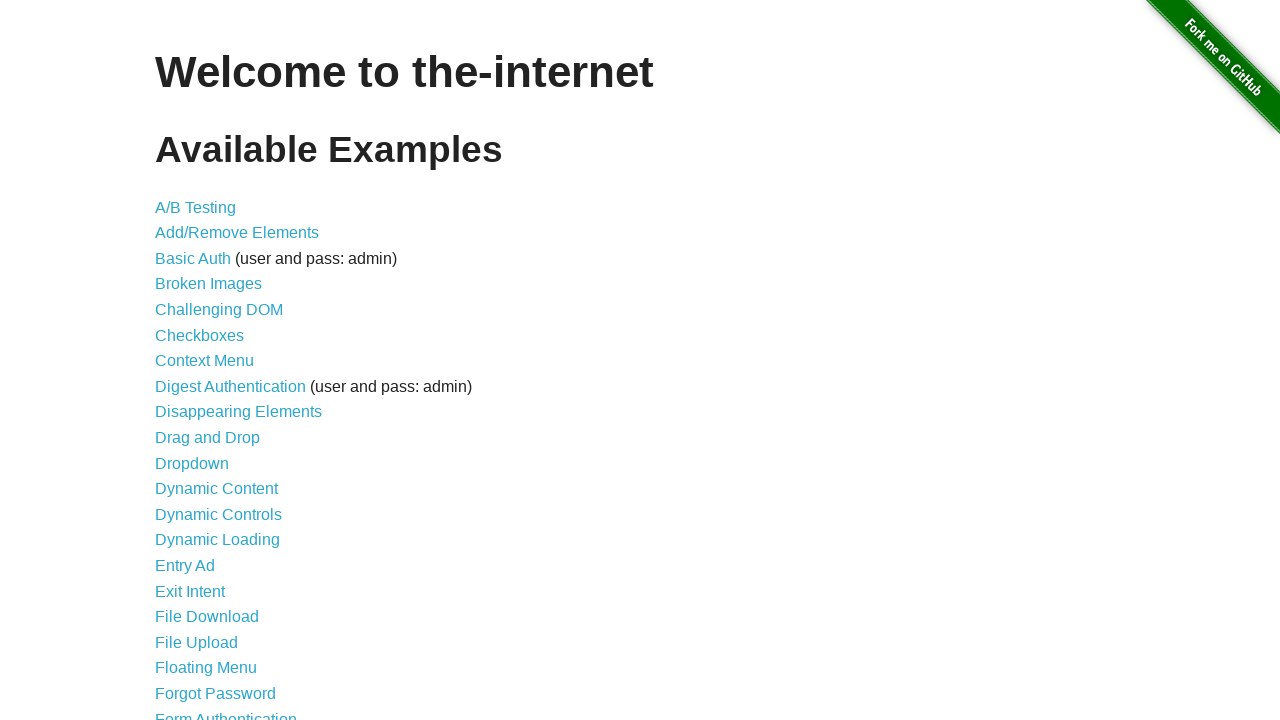

Clicked on JavaScript Alerts link at (214, 361) on text='JavaScript Alerts'
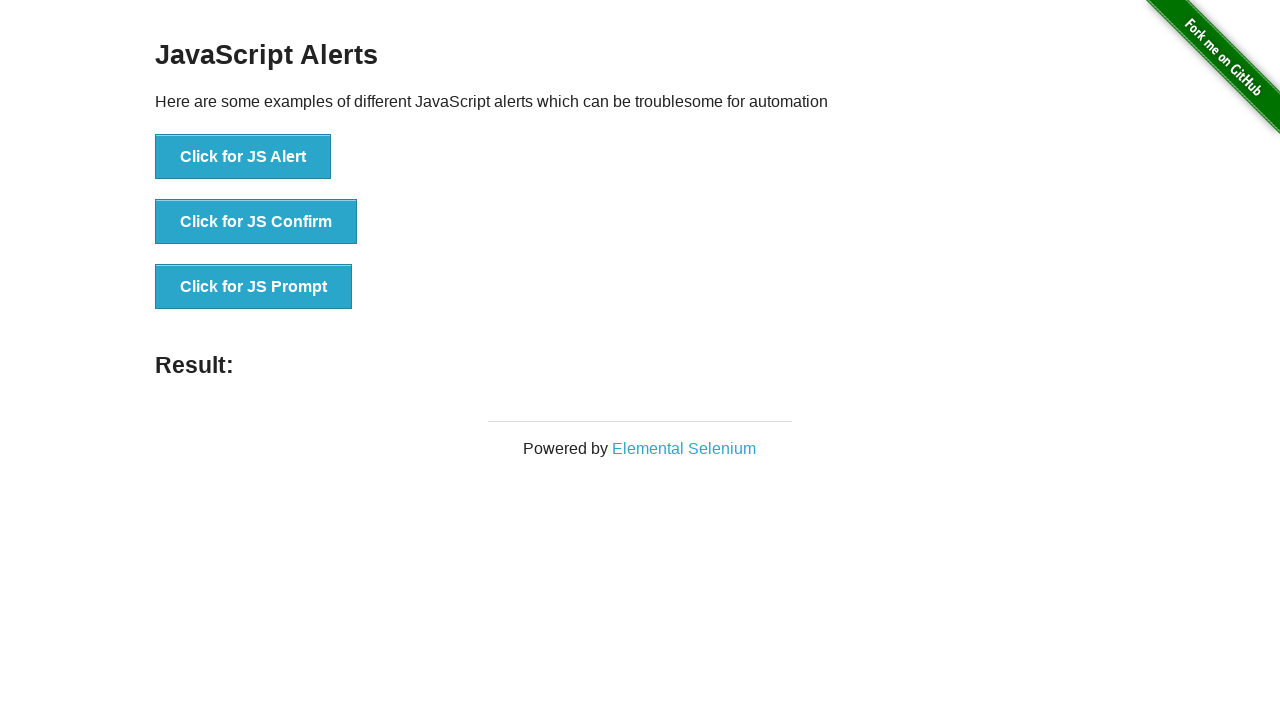

Clicked on JS Prompt button at (254, 287) on text='Click for JS Prompt'
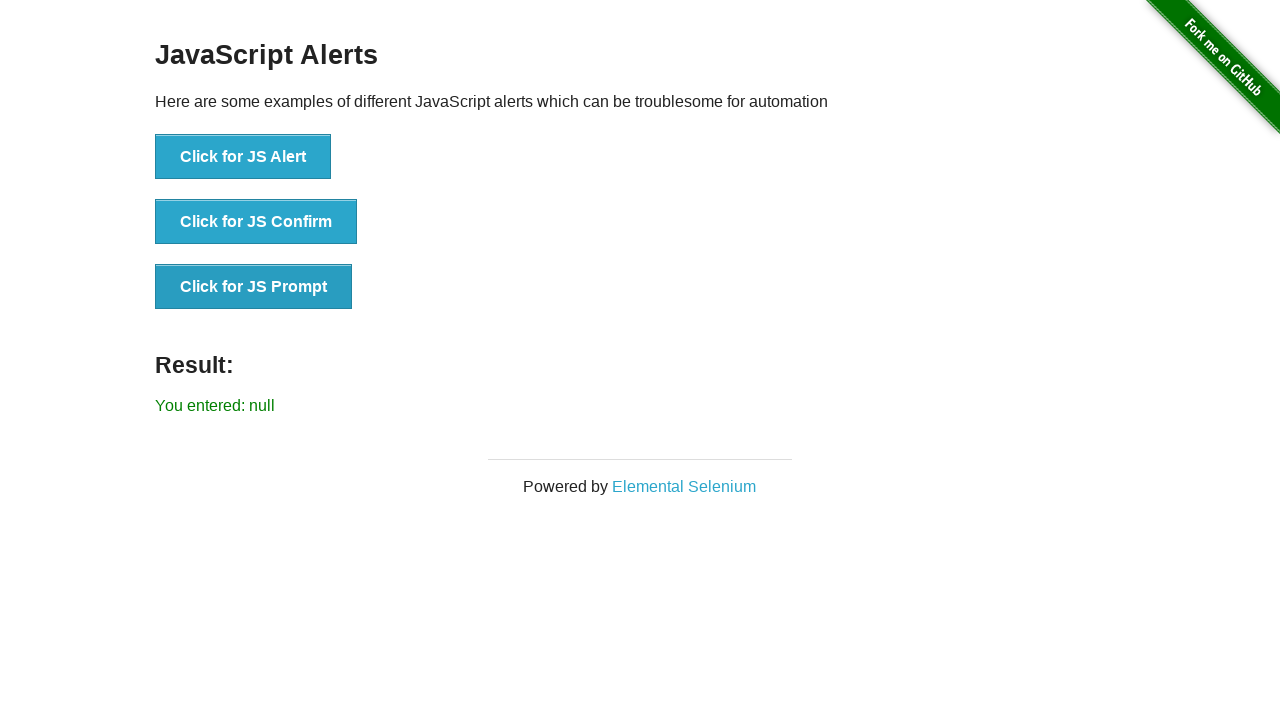

Set up dialog handler to accept prompt with text 'I am a JS prompt'
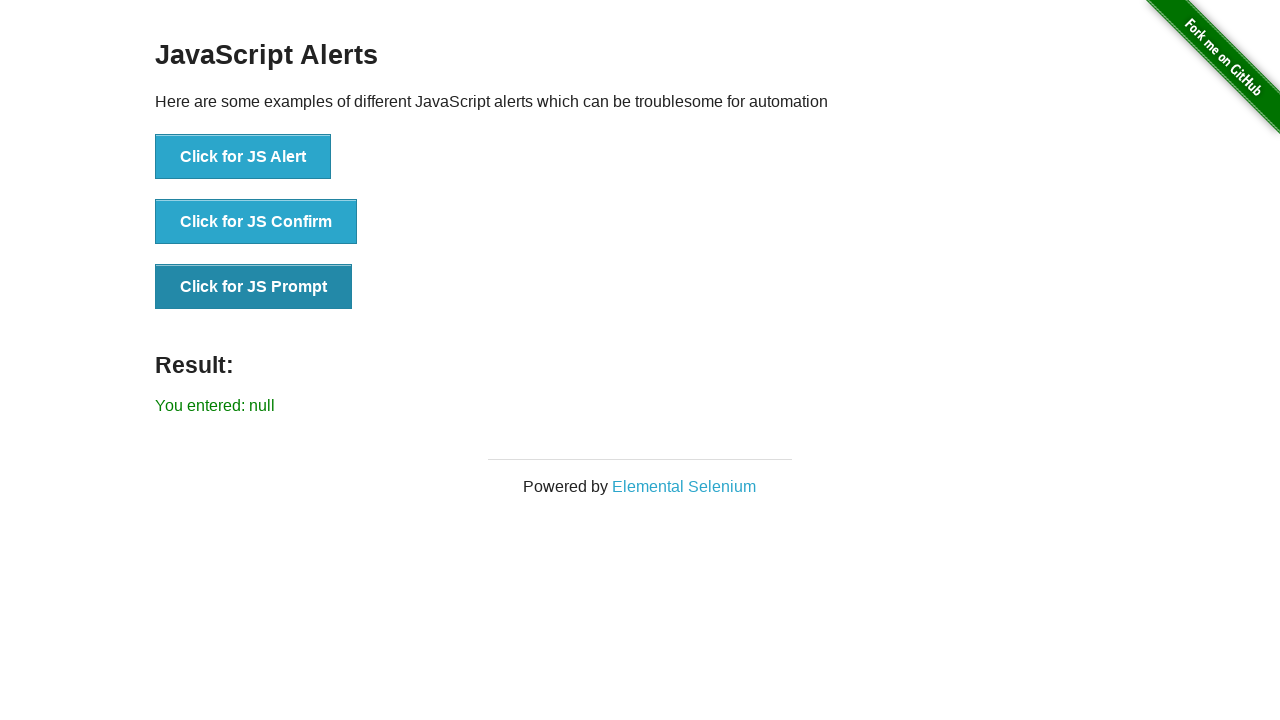

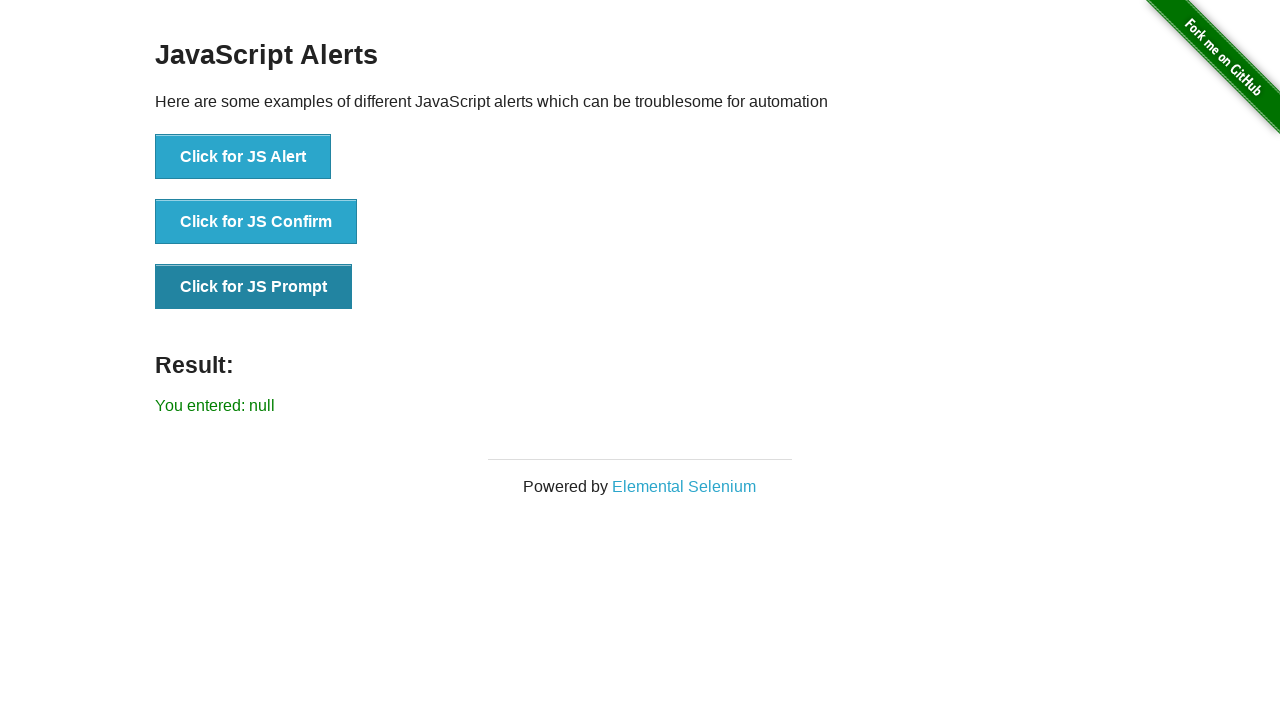